Tests menu hover functionality by hovering over menu items and verifying color changes and submenu visibility.

Starting URL: https://demoqa.com/menu

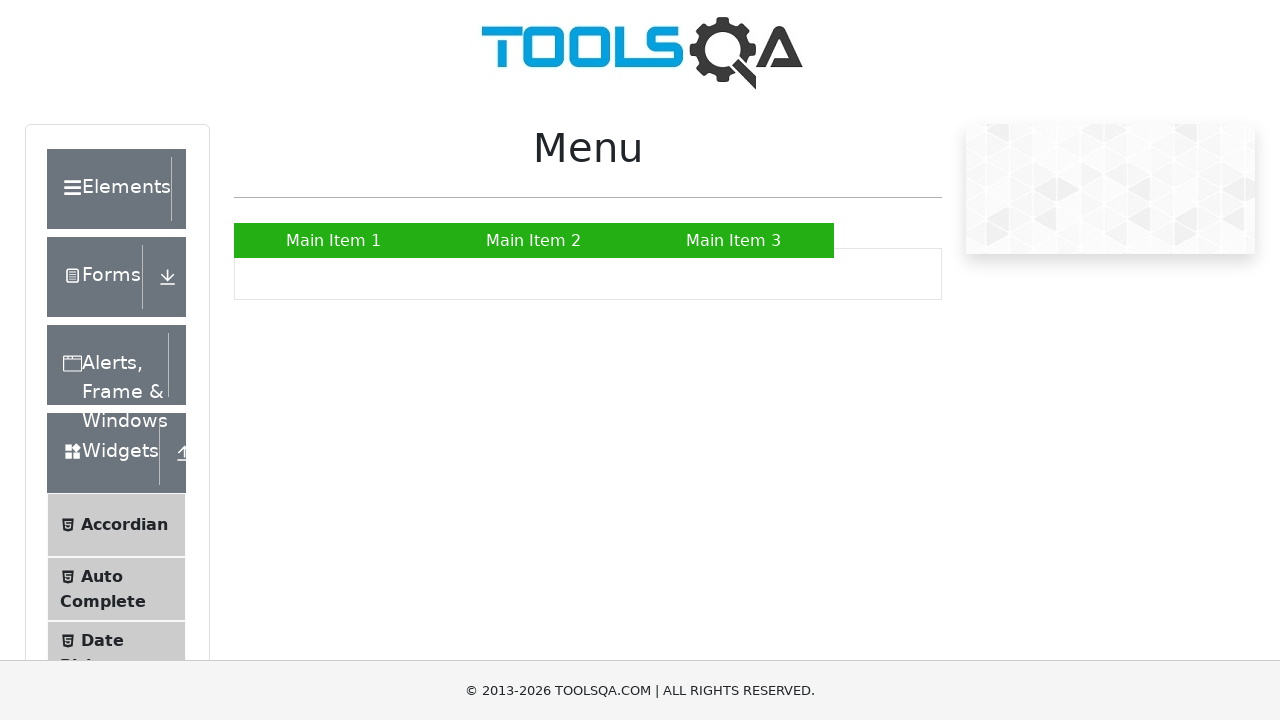

Hovered over Main Item 1 at (334, 240) on xpath=//ul[@id='nav']//a[text()='Main Item 1']
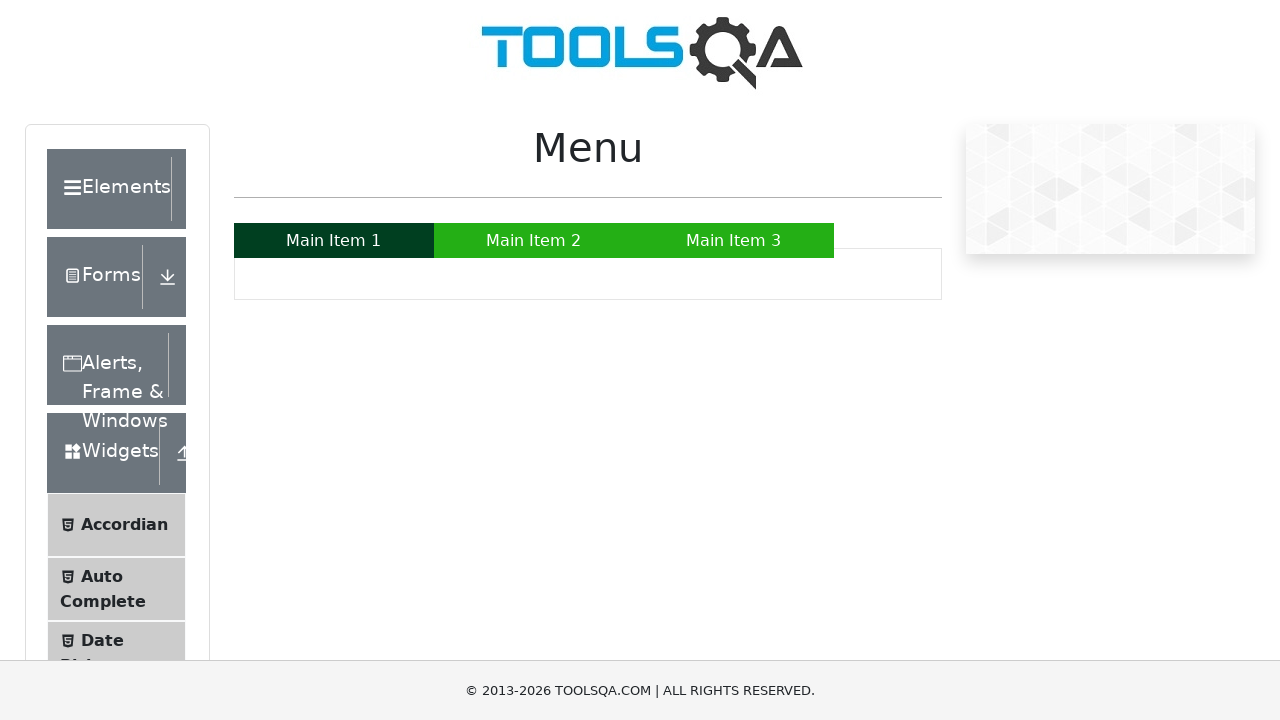

Waited 500ms for hover effect on Main Item 1
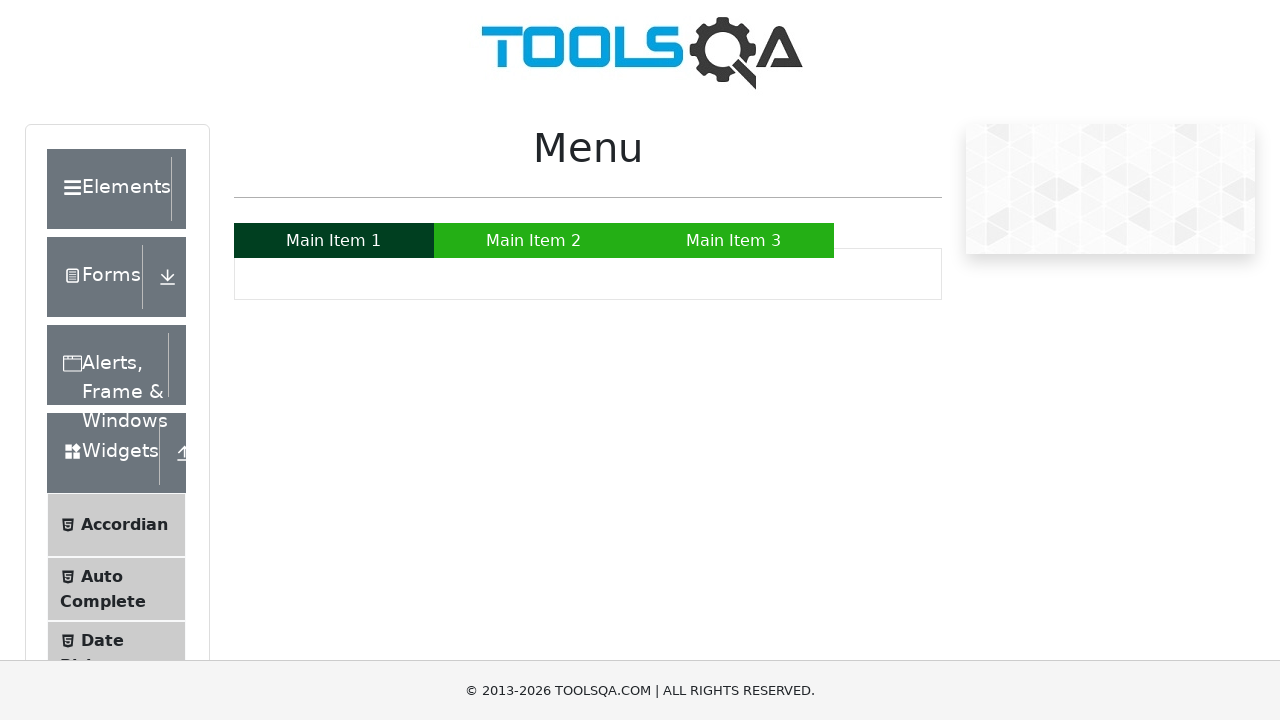

Hovered over Main Item 3 at (734, 240) on xpath=//ul[@id='nav']//a[text()='Main Item 3']
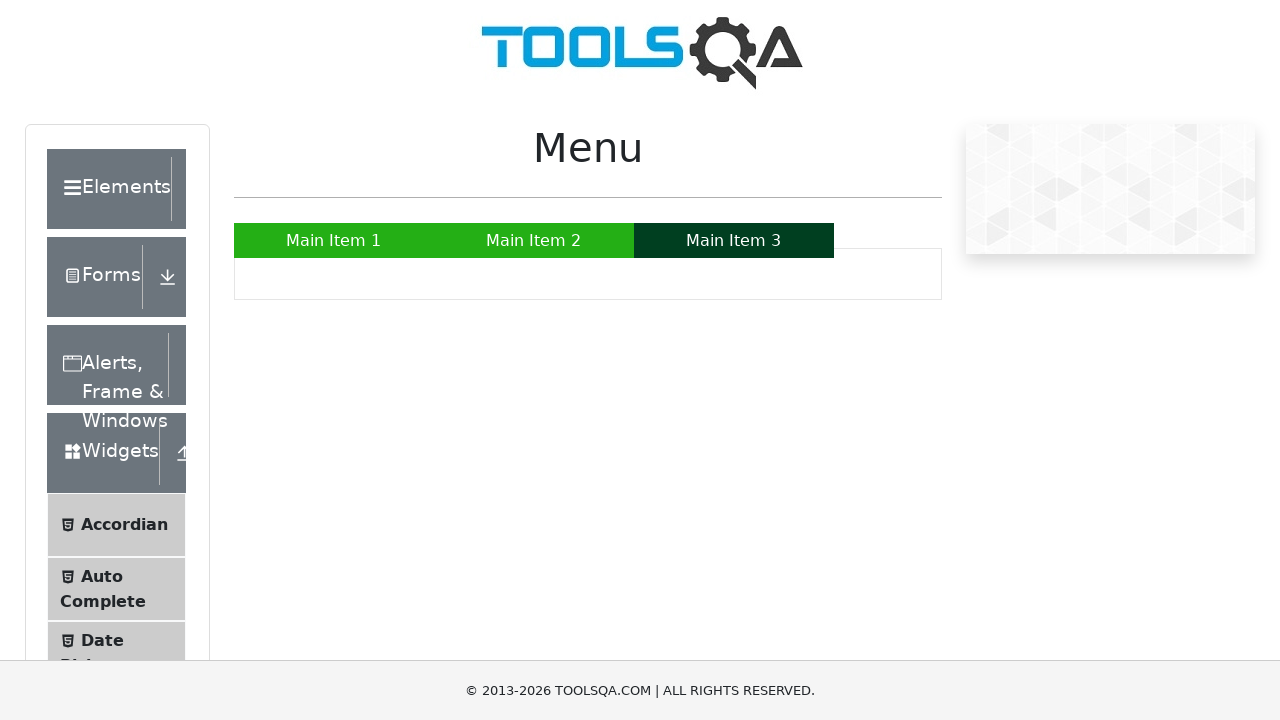

Waited 500ms for hover effect on Main Item 3
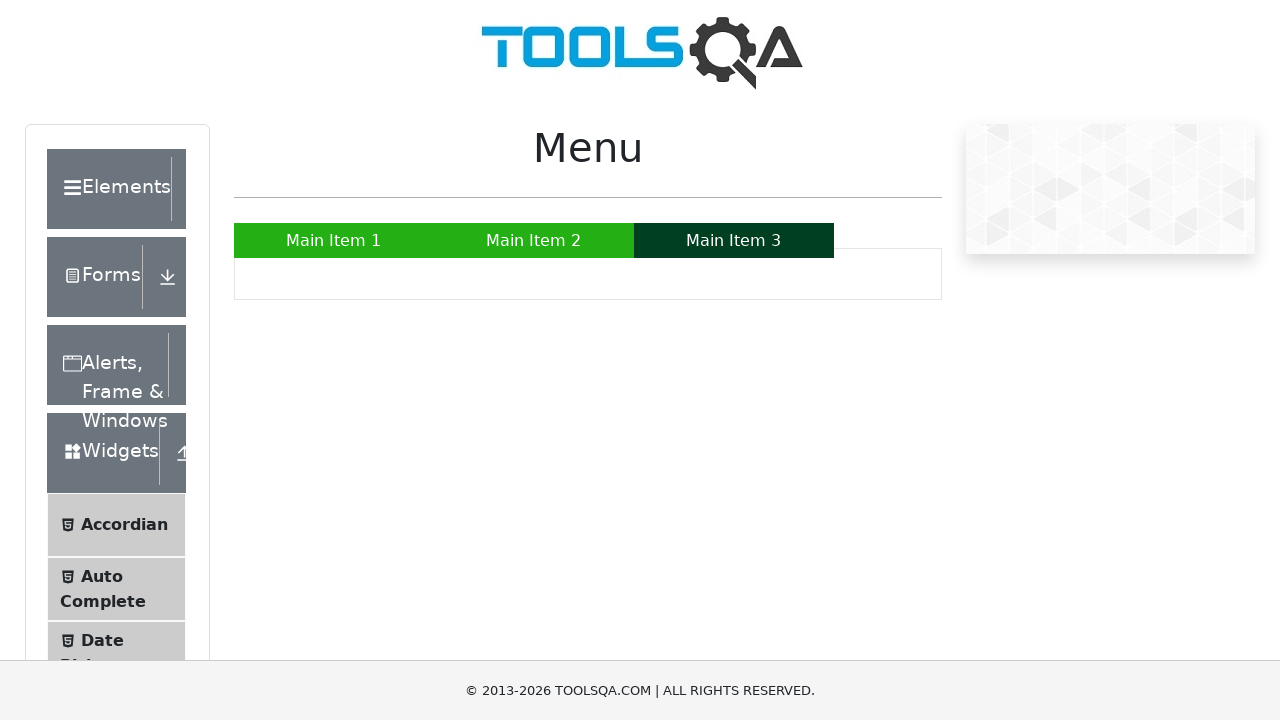

Hovered over Main Item 2 to display submenu at (534, 240) on xpath=//ul[@id='nav']//a[text()='Main Item 2']
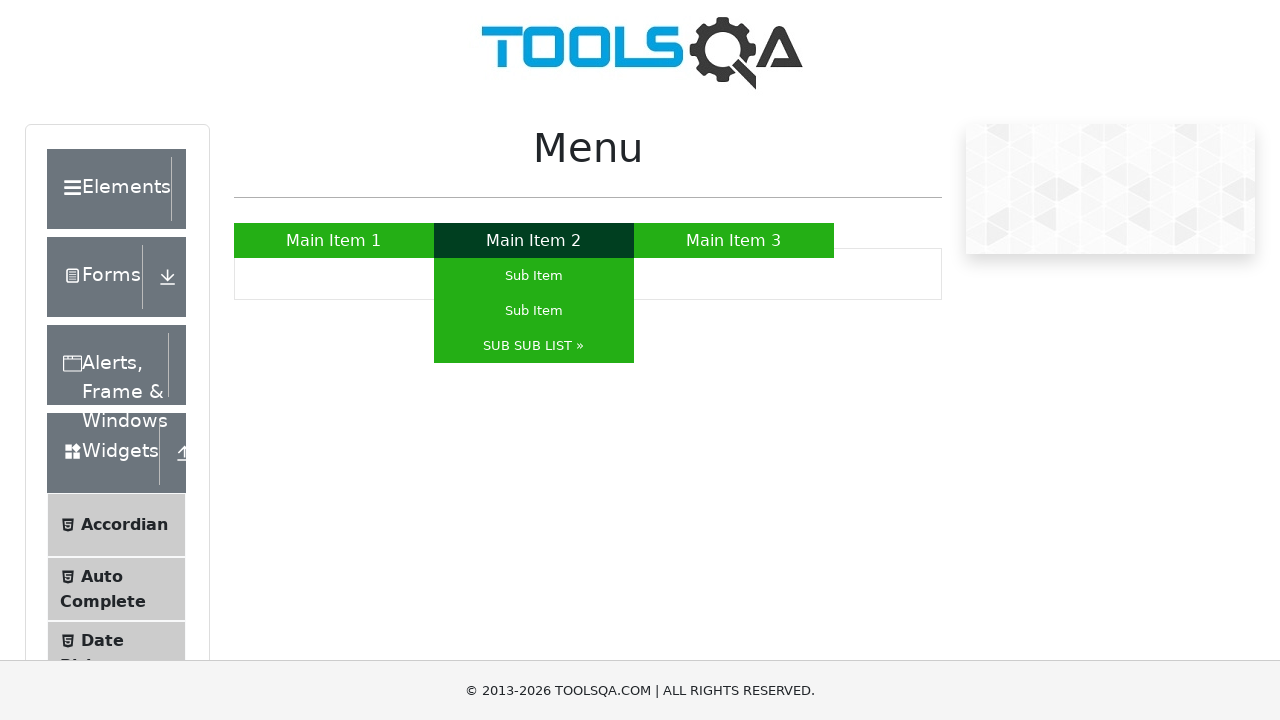

Waited 500ms for submenu to appear on Main Item 2
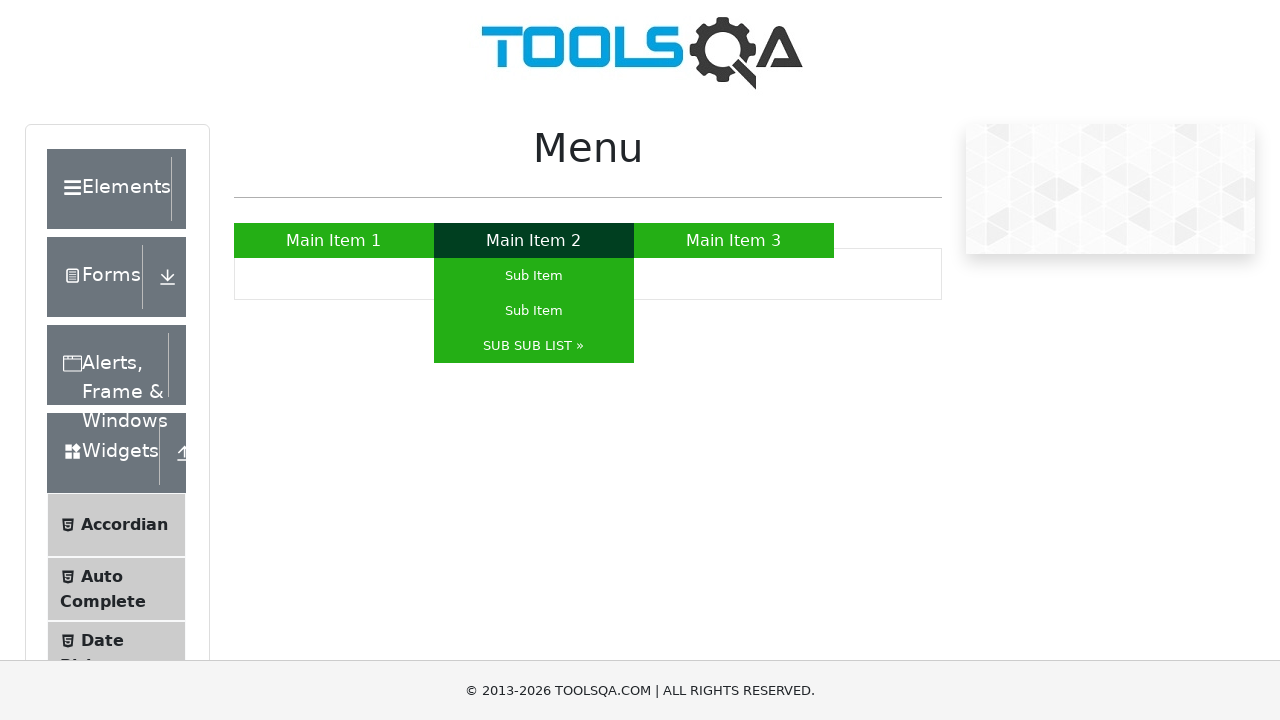

Hovered over first Sub Item at (534, 276) on xpath=//ul[@id='nav']//li[a[text()='Sub Item']][1]/a
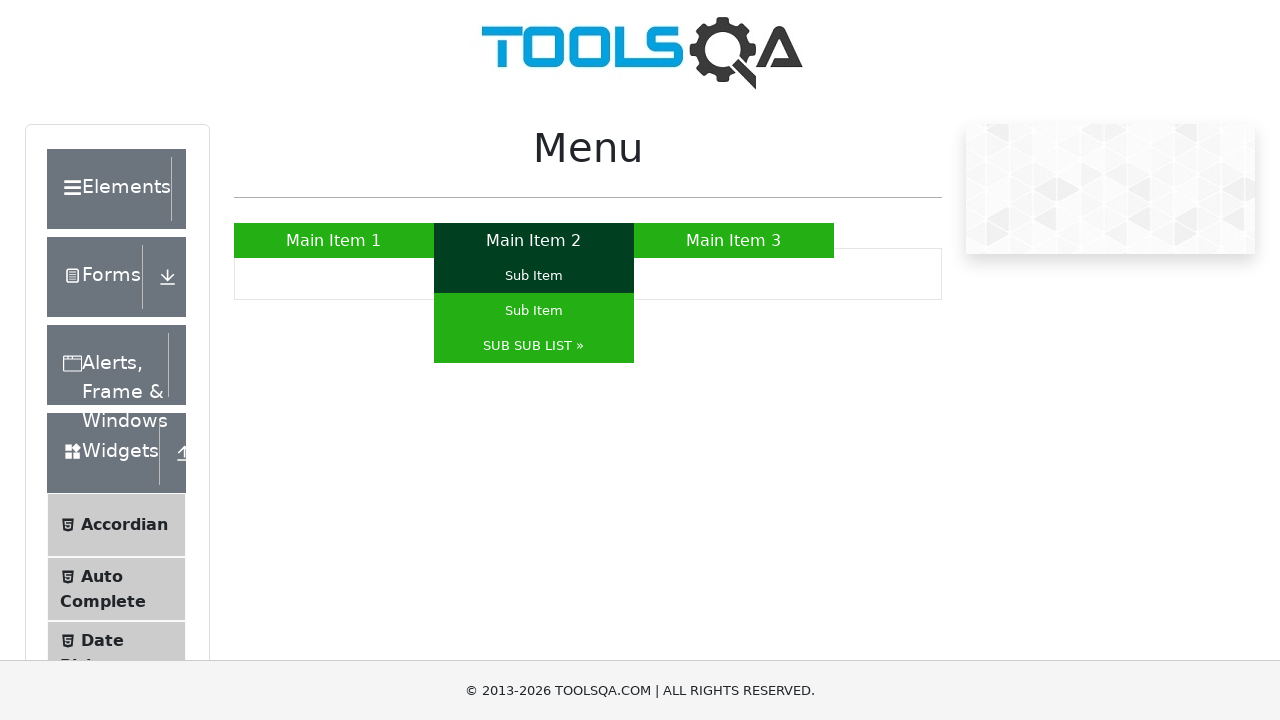

Waited 500ms for hover effect on first Sub Item
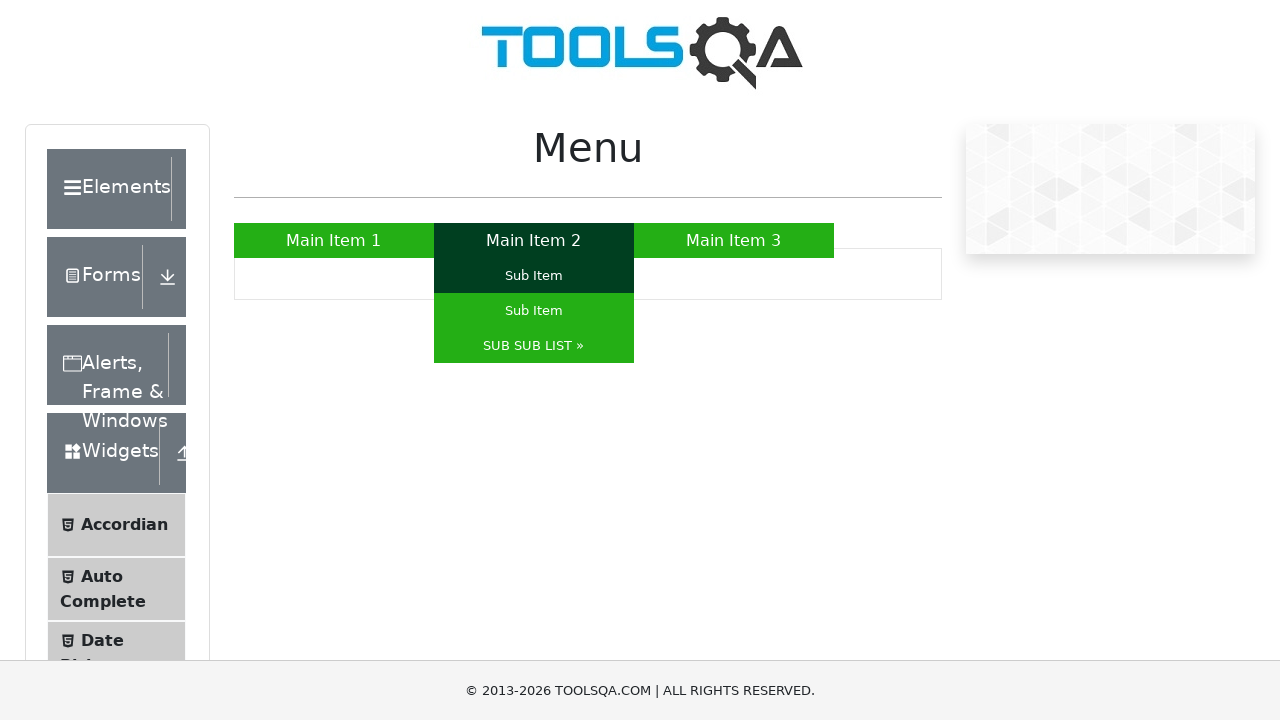

Hovered over second Sub Item at (534, 310) on xpath=//ul[@id='nav']//li[a[text()='Sub Item']][2]/a
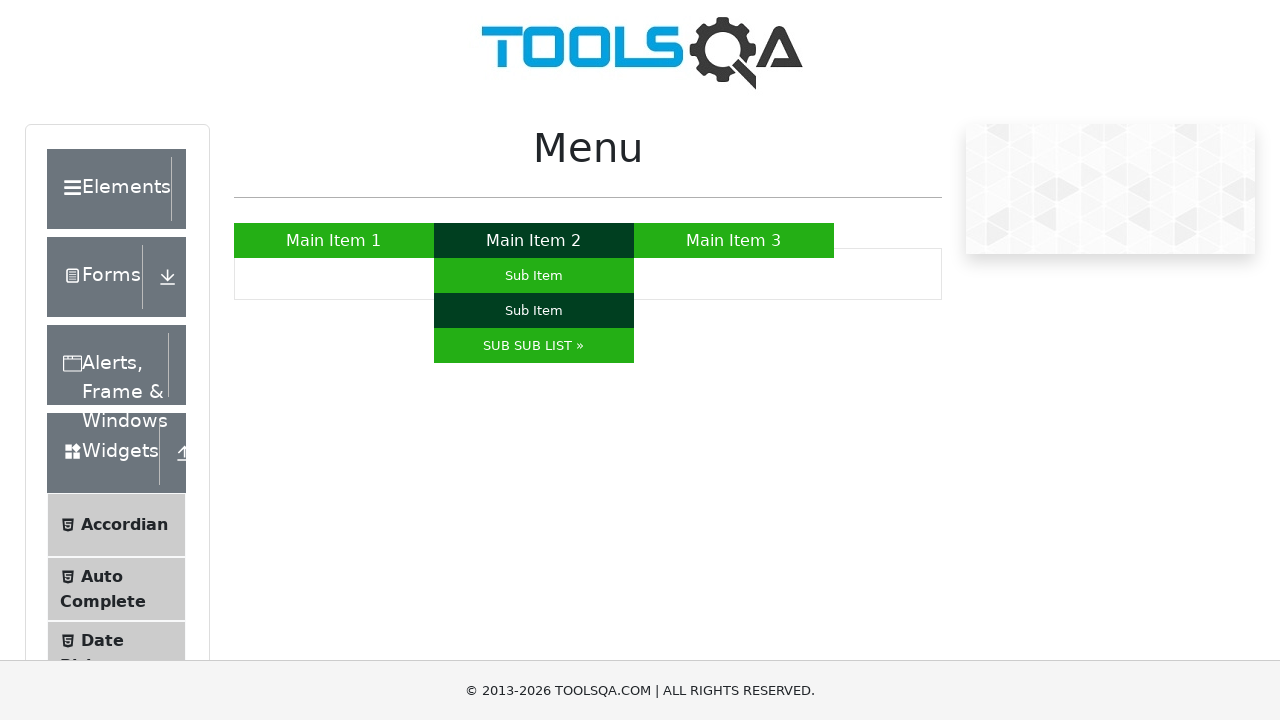

Waited 500ms for hover effect on second Sub Item
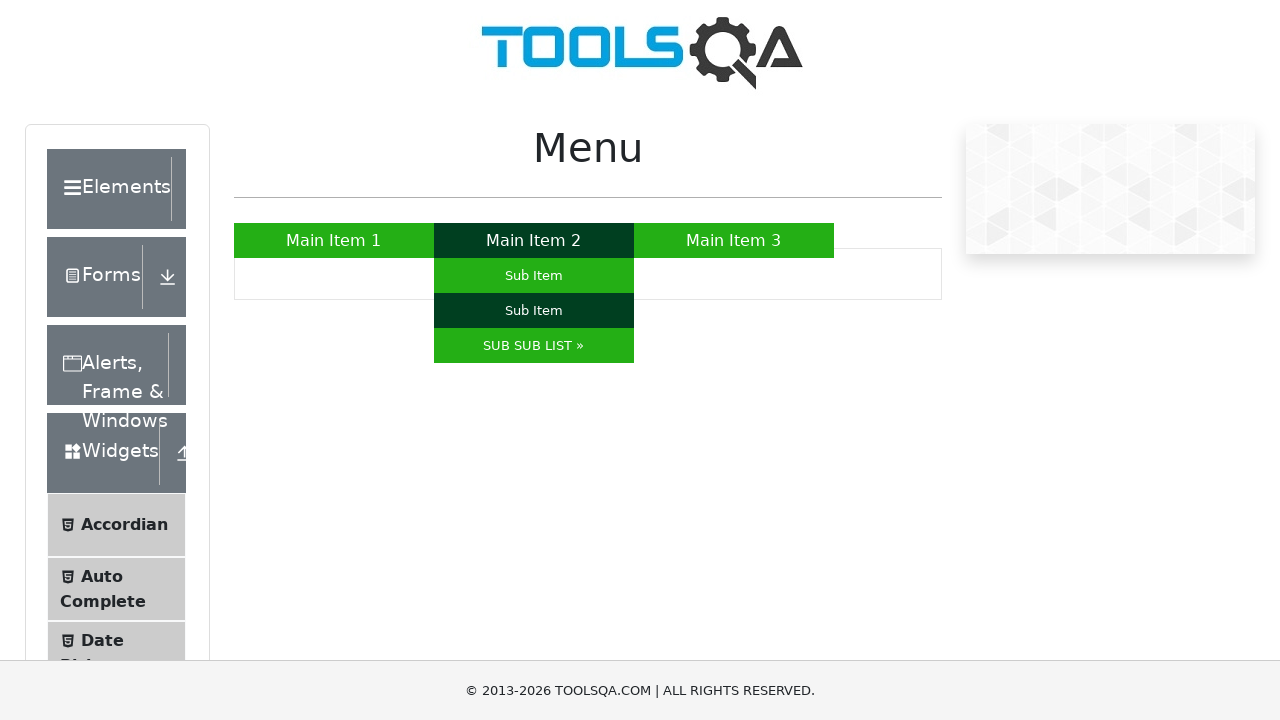

Hovered over SUB SUB LIST menu item at (534, 346) on xpath=//ul[@id='nav']//a[text()='SUB SUB LIST »']
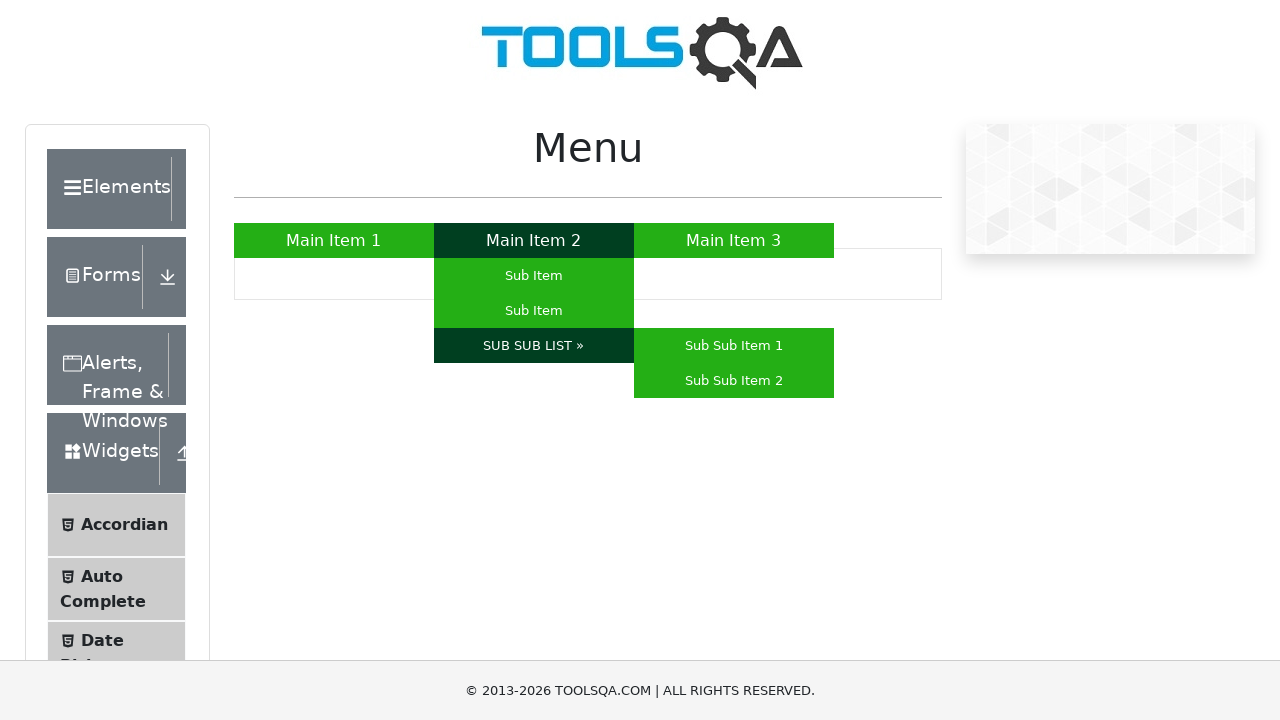

Waited 500ms for hover effect on SUB SUB LIST
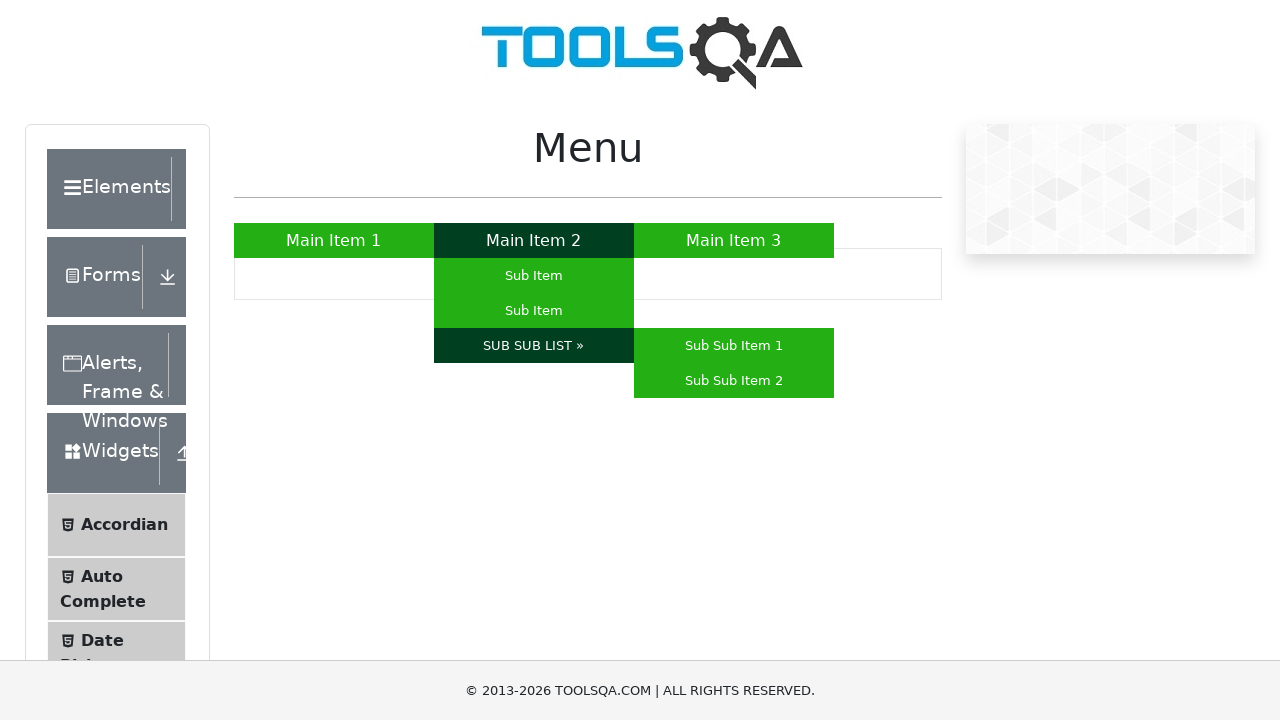

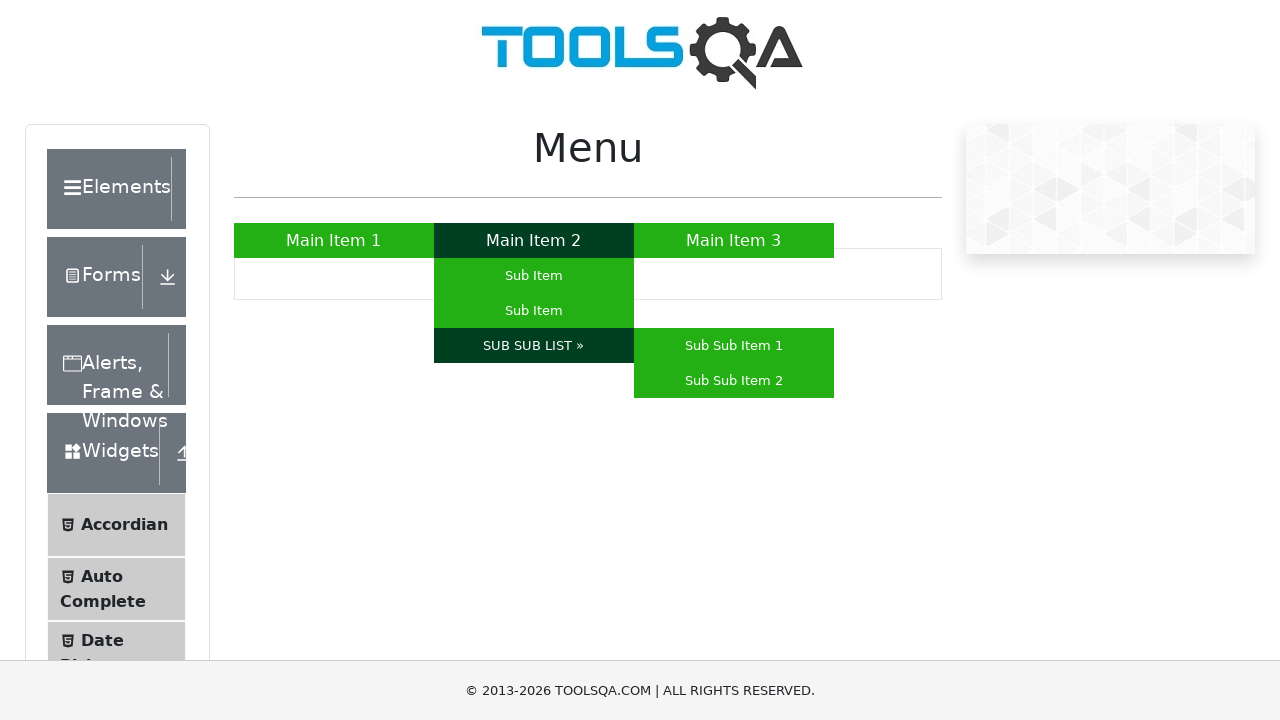